Tests an e-commerce flow by searching for products, adding items to cart, and proceeding through checkout

Starting URL: https://rahulshettyacademy.com/seleniumPractise/#/

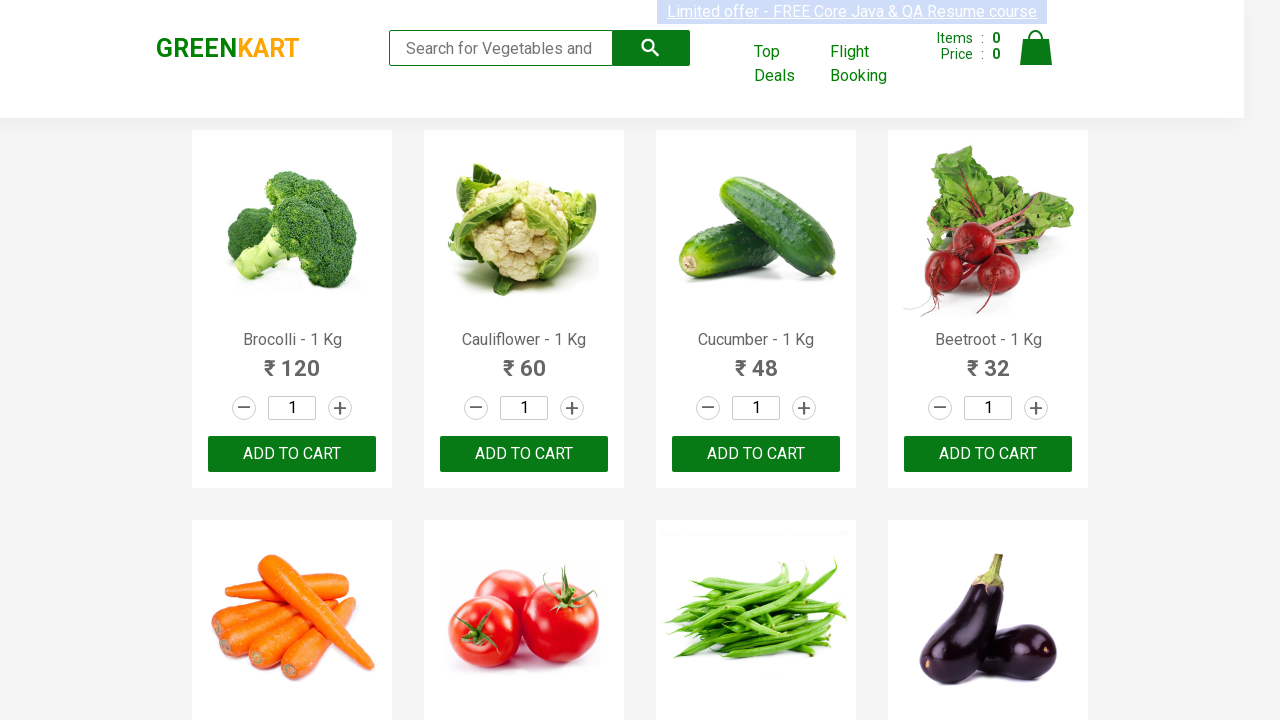

Filled search field with 'ca' to filter products on .search-keyword
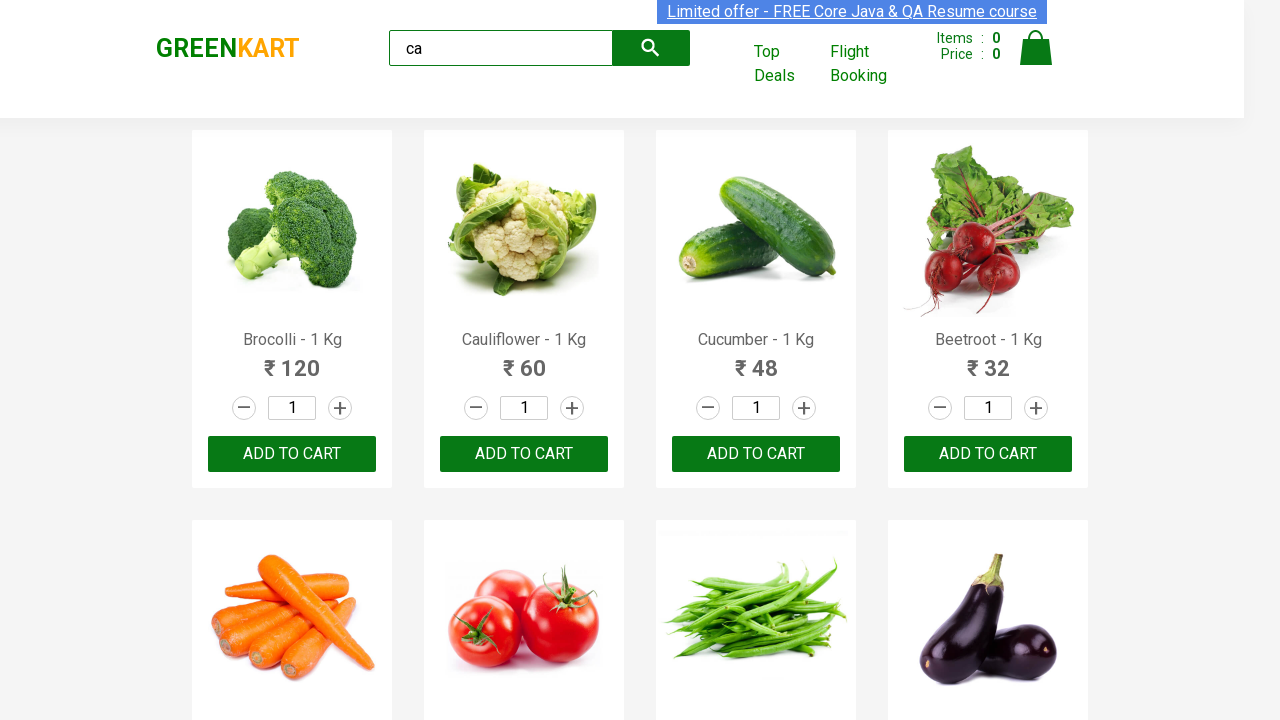

Waited for products to filter
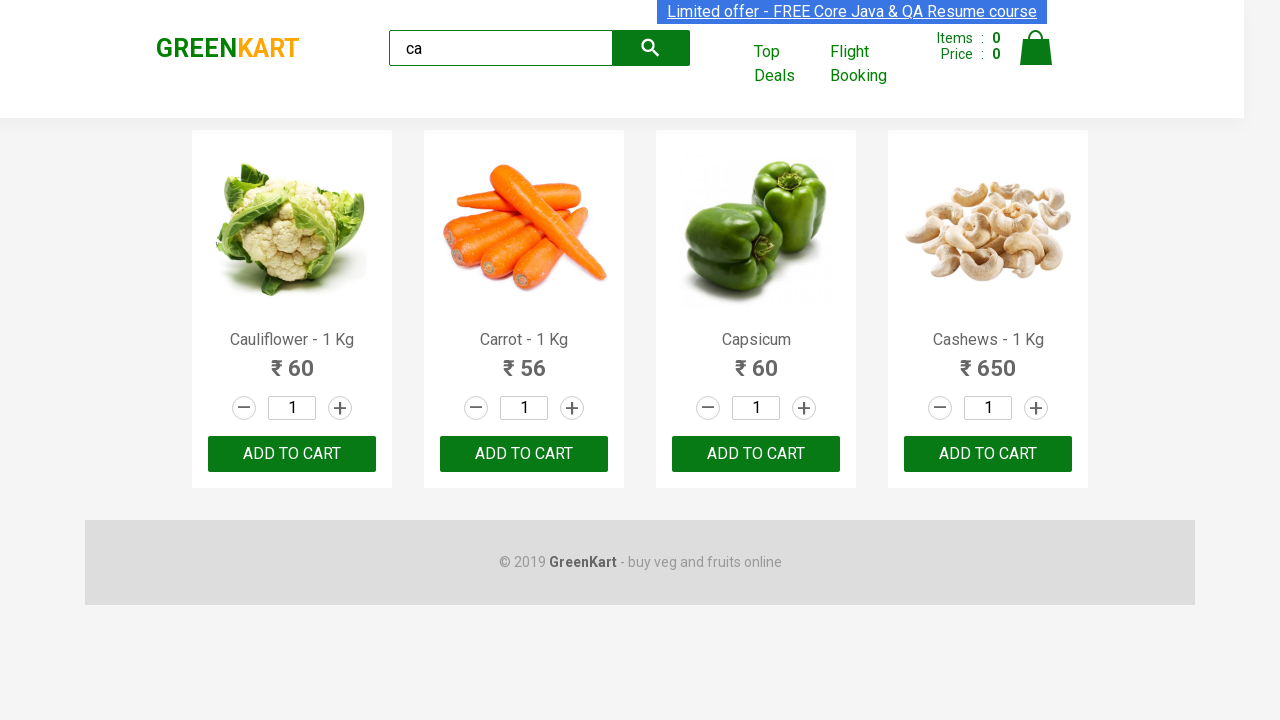

Clicked ADD TO CART on the third visible product at (756, 454) on .product:visible >> nth=2 >> .product-action button
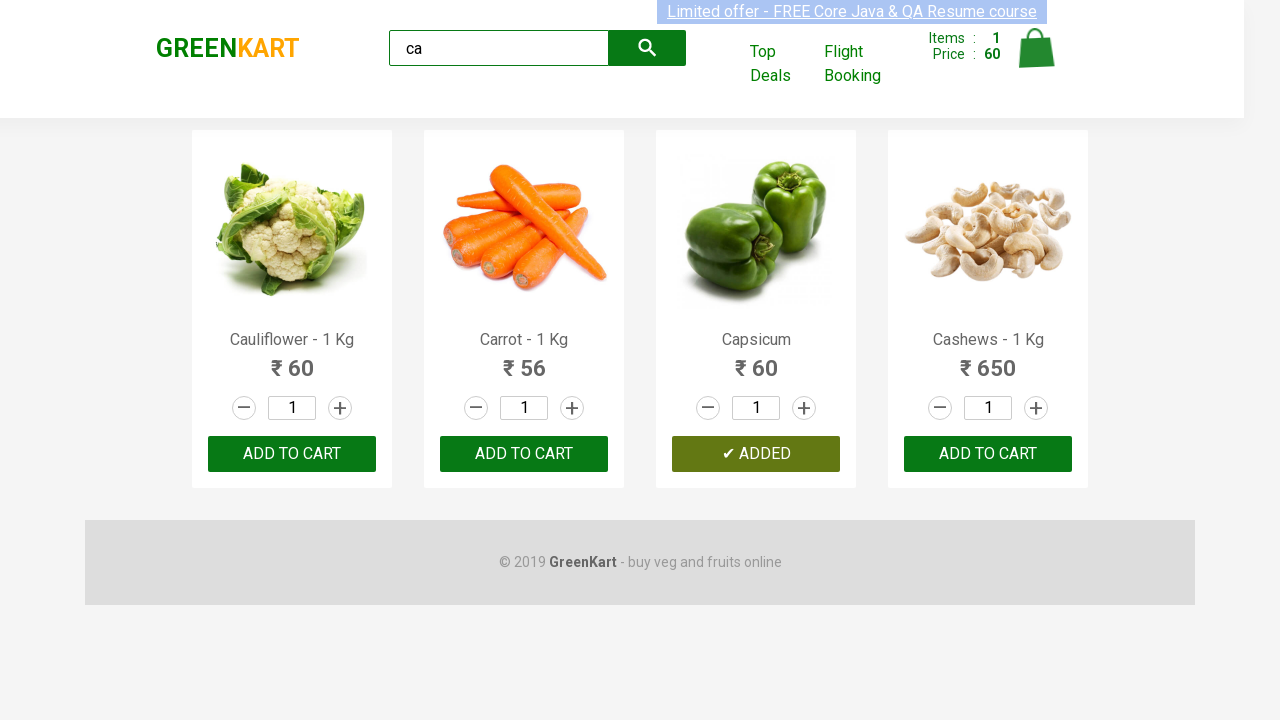

Clicked ADD TO CART on another product using text selector at (756, 454) on .products .product >> nth=2 >> internal:text="ADD TO CART"i
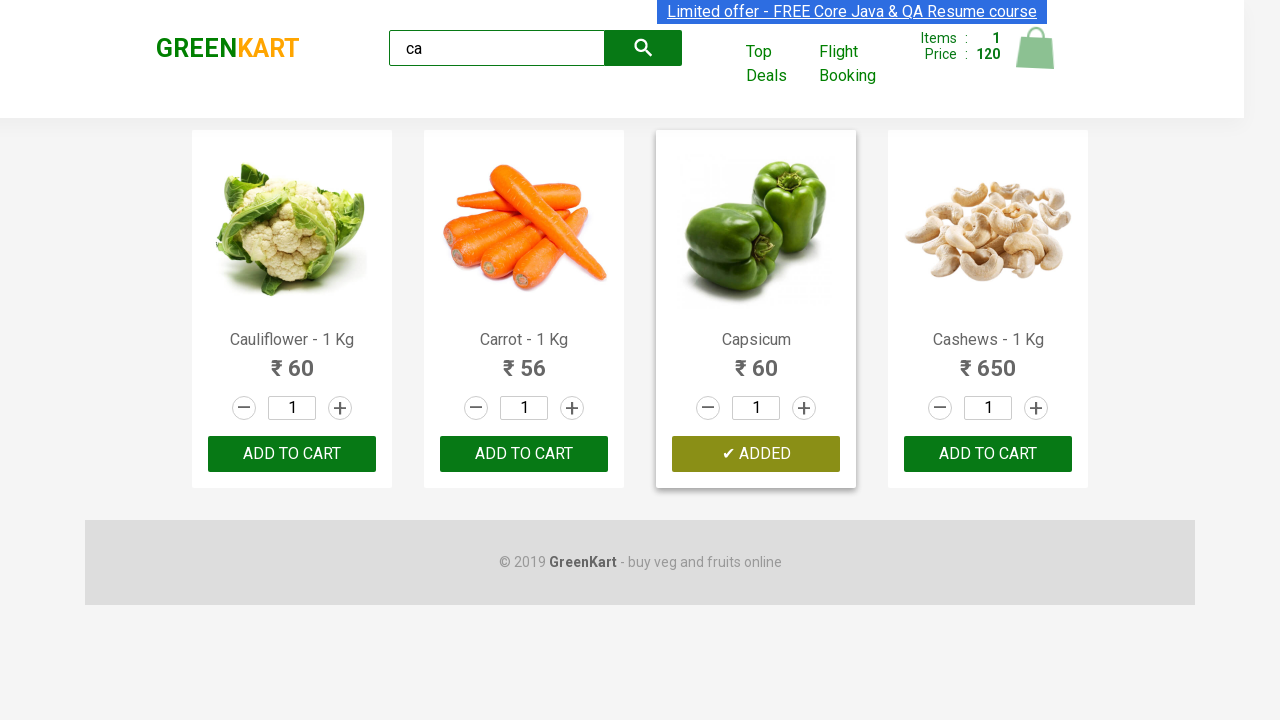

Found and clicked ADD TO CART for Cashews product at (988, 454) on .products .product >> nth=3 >> button
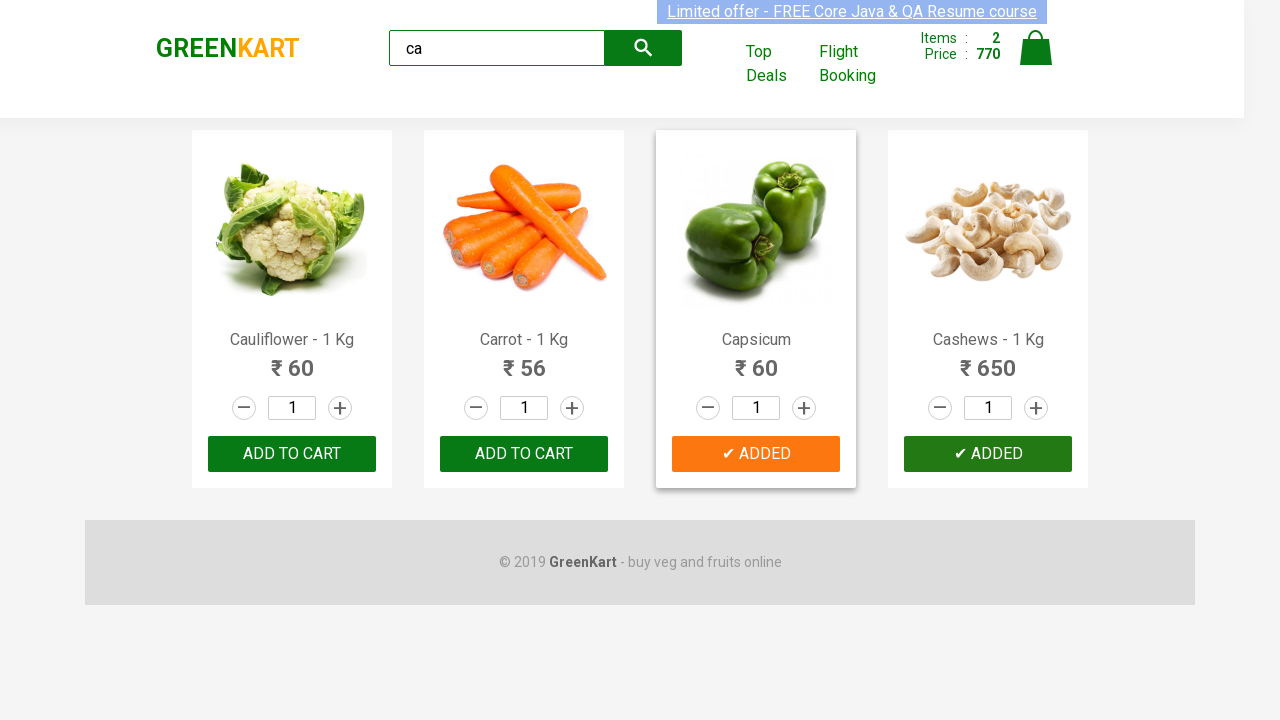

Clicked on cart icon at (1036, 48) on .cart-icon > img
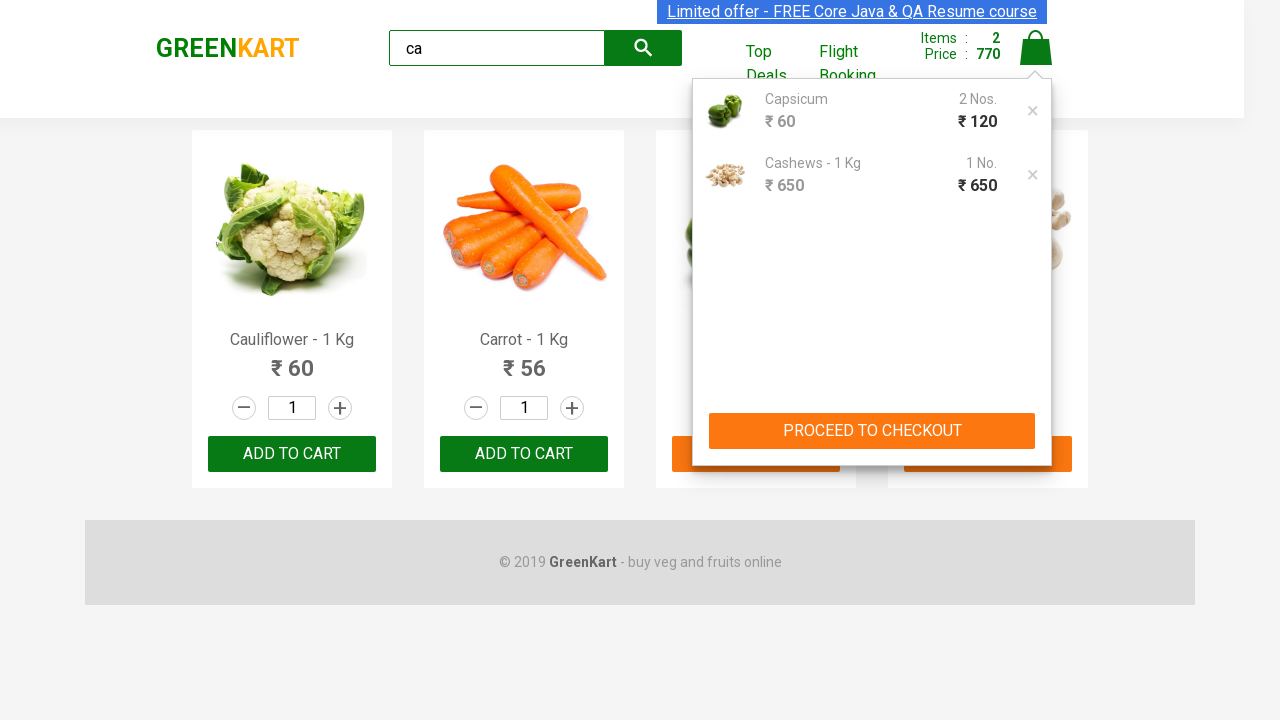

Clicked PROCEED TO CHECKOUT button at (872, 431) on internal:text="PROCEED TO CHECKOUT"i
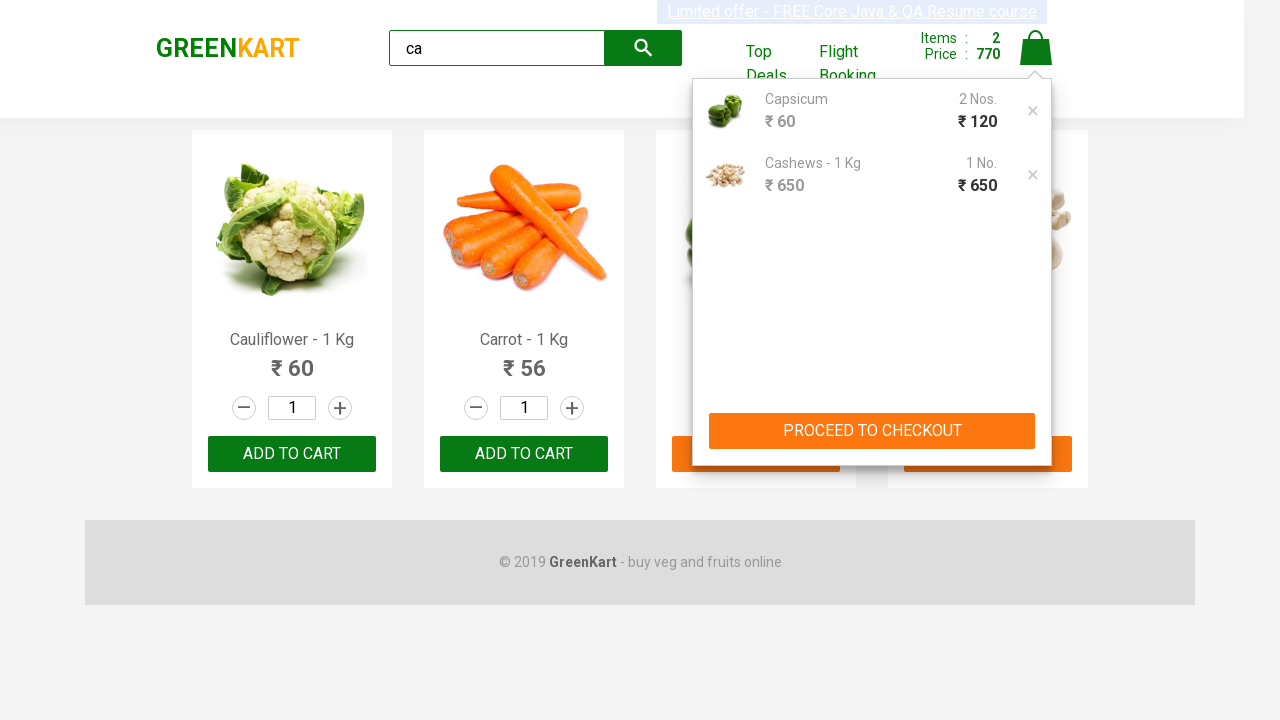

Clicked Place Order button at (1036, 491) on internal:text="Place Order"i
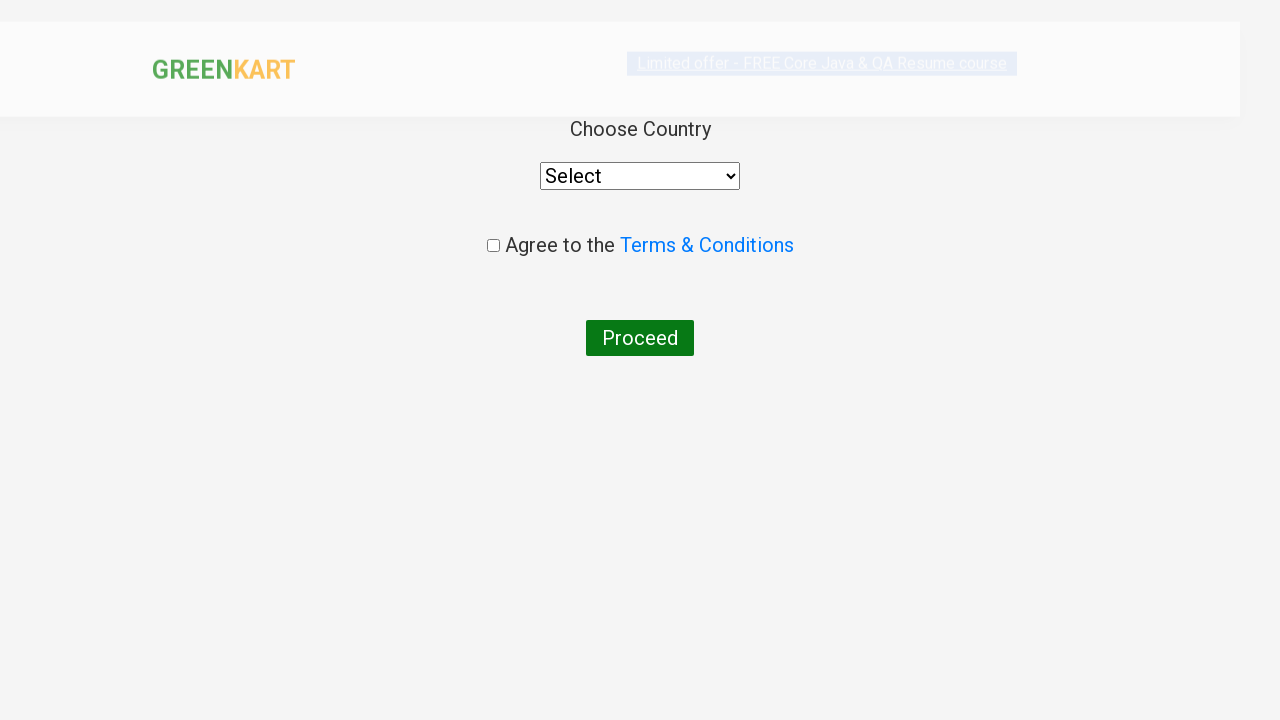

Checked the agreement checkbox at (493, 246) on .chkAgree
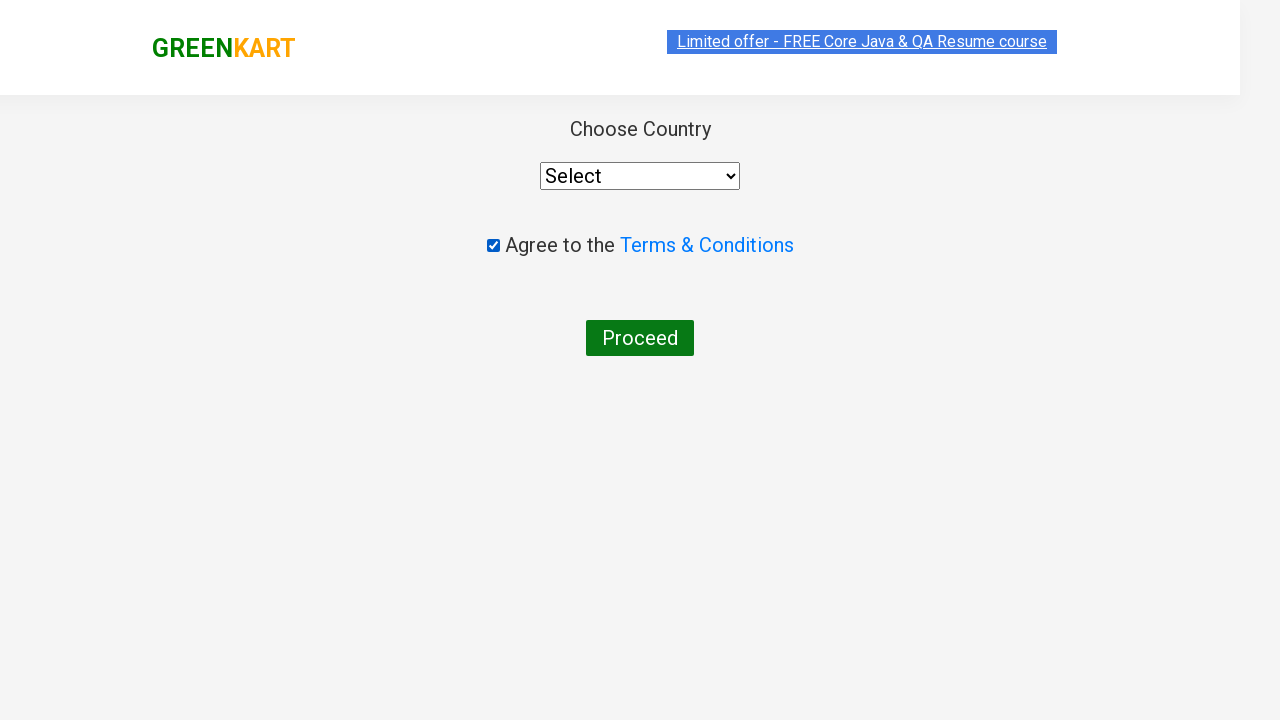

Clicked Proceed button to complete checkout at (640, 338) on internal:text="Proceed"i
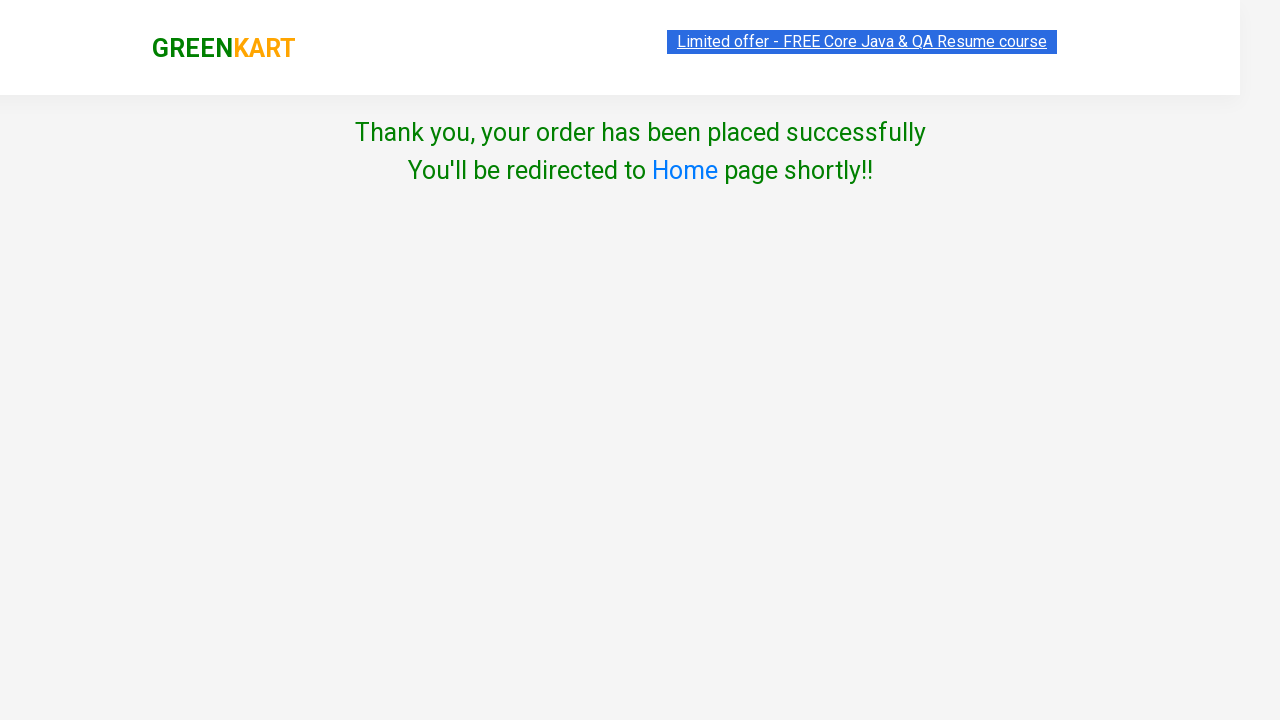

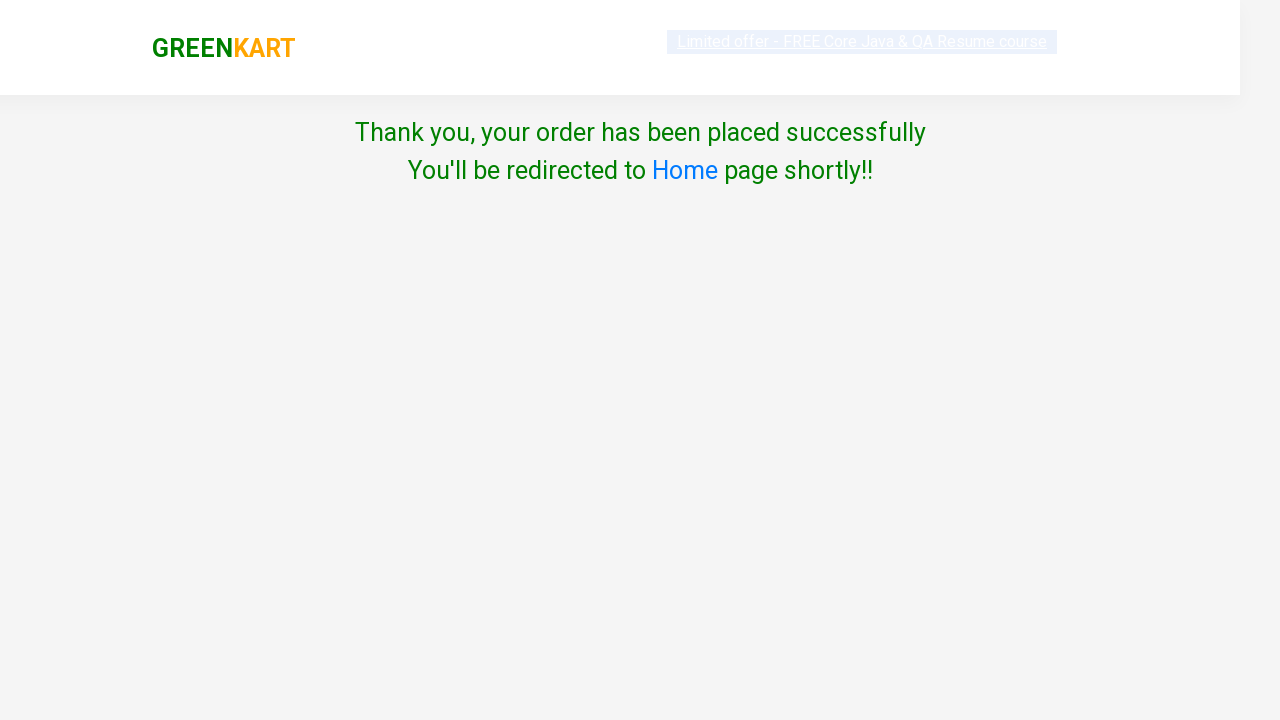